Tests JavaScript information alert by clicking the alert button, accepting the alert, and verifying the success message is displayed

Starting URL: http://the-internet.herokuapp.com/javascript_alerts

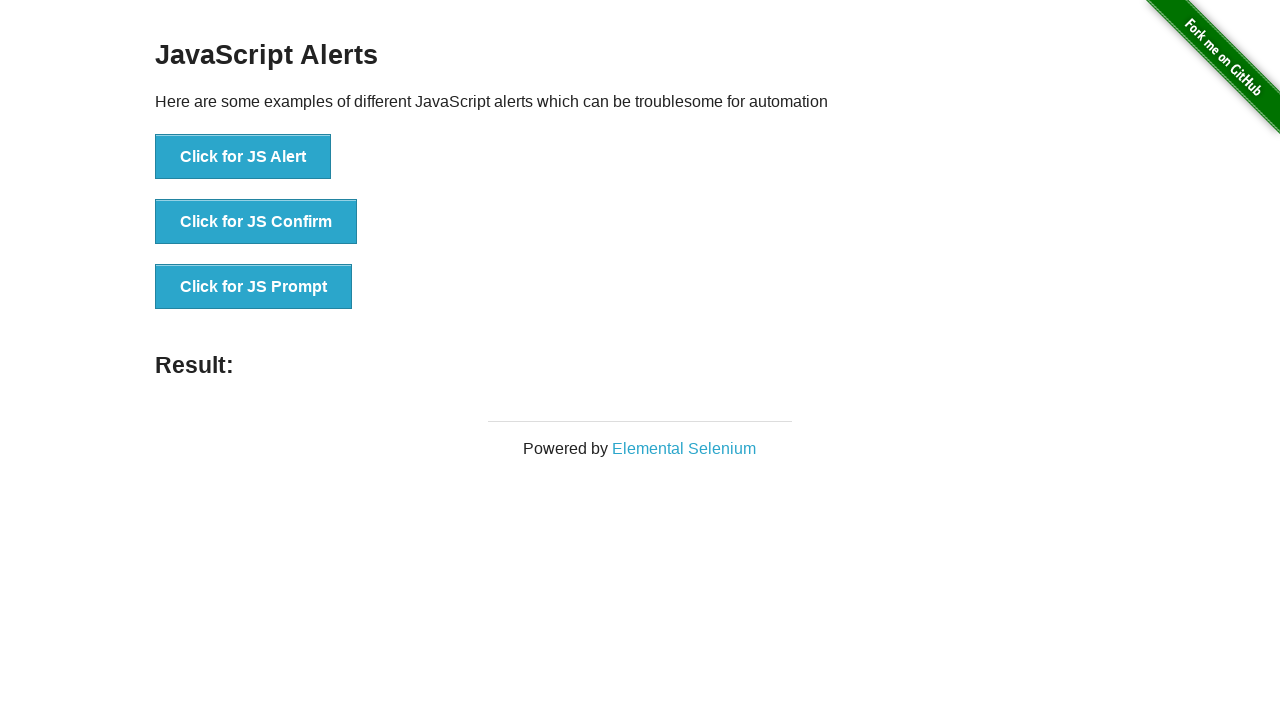

Clicked the 'Click for JS Alert' button at (243, 157) on xpath=//button[contains(text(),'Click for JS Alert')]
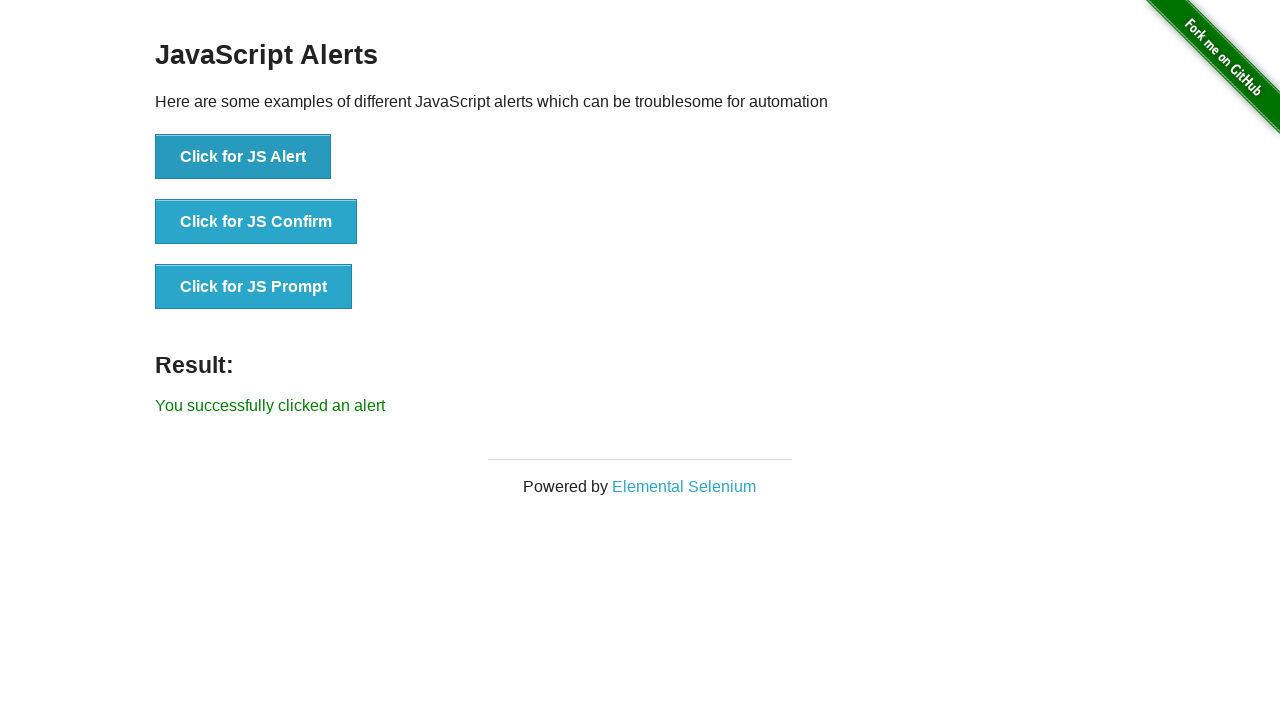

Set up dialog handler to accept alerts
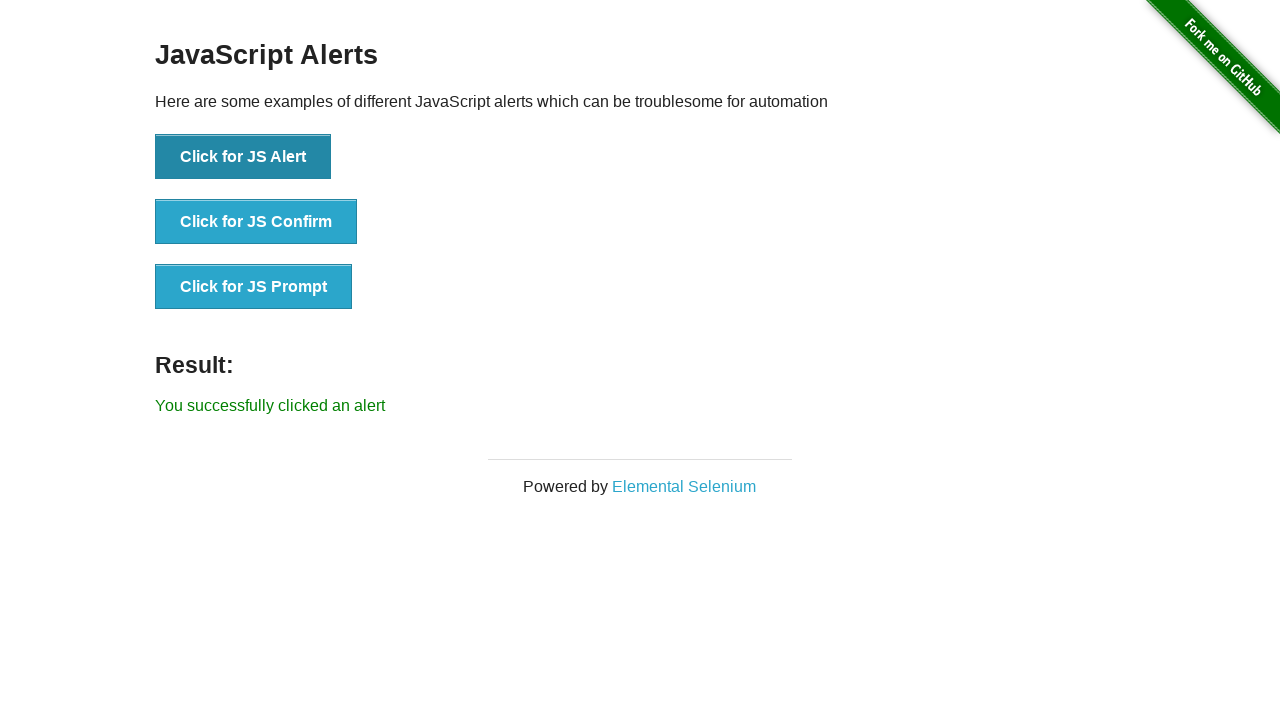

Alert was accepted and success message appeared
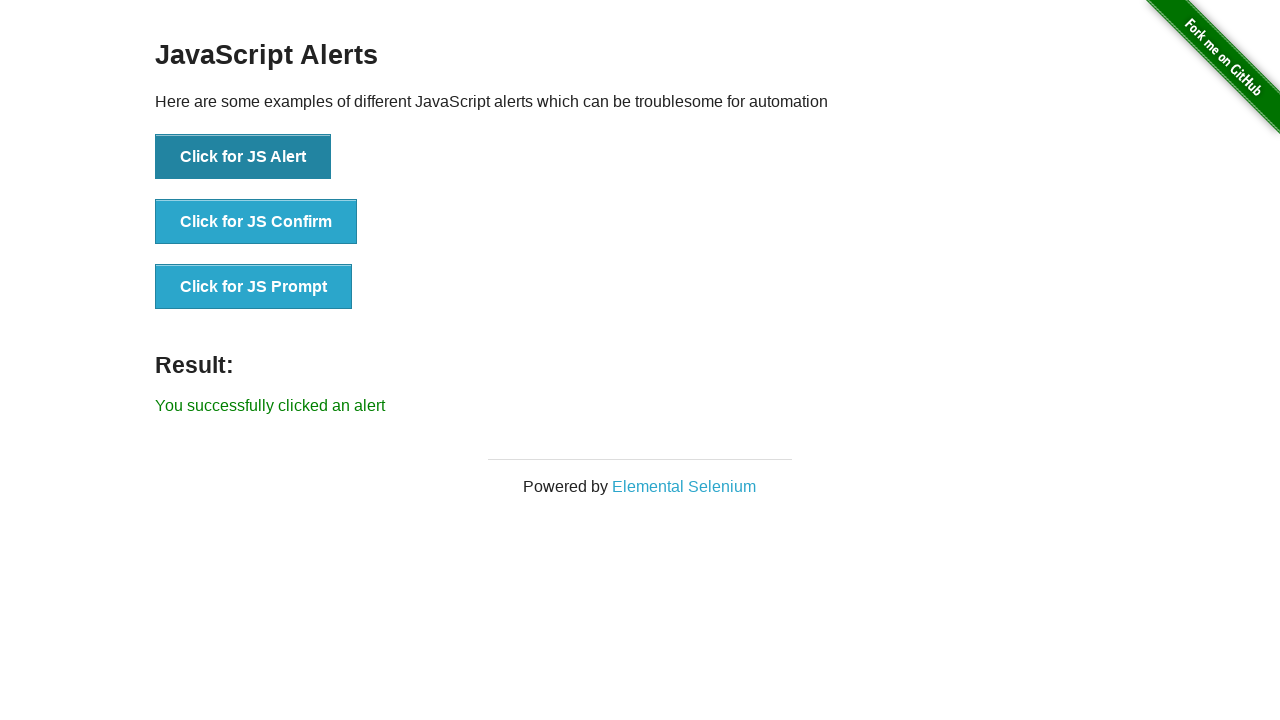

Located success message element
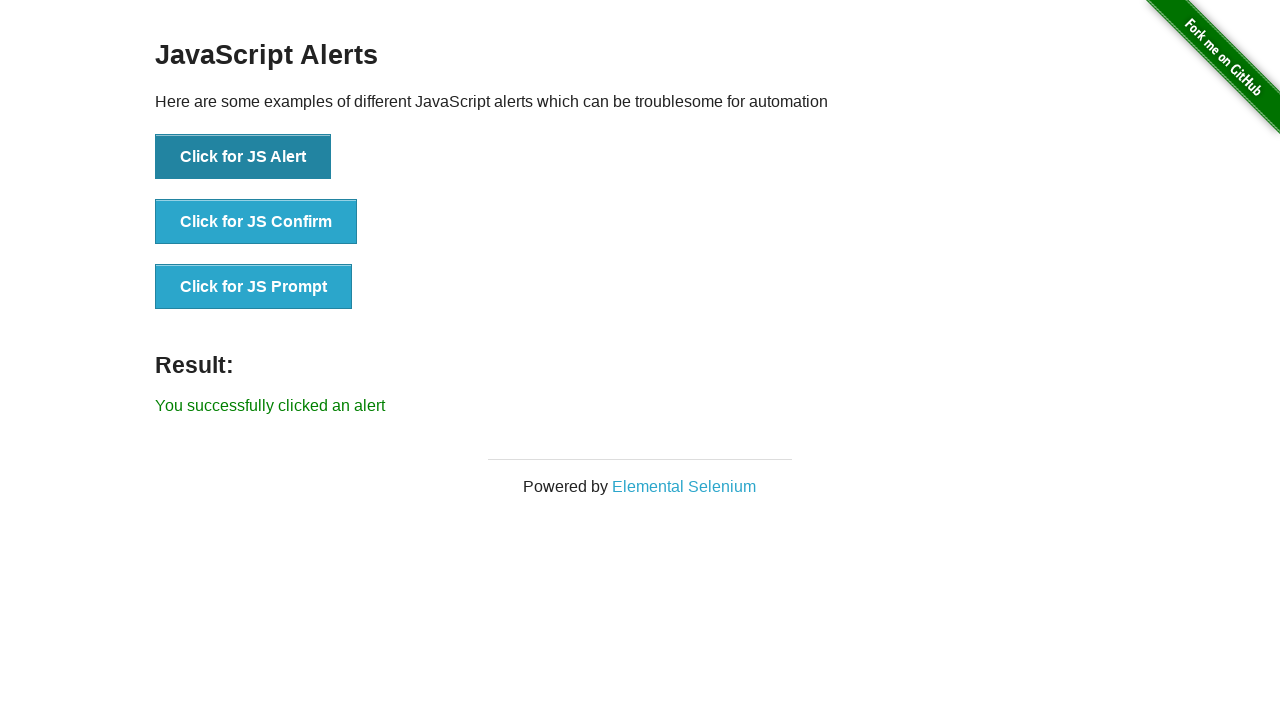

Verified success message text is 'You successfully clicked an alert'
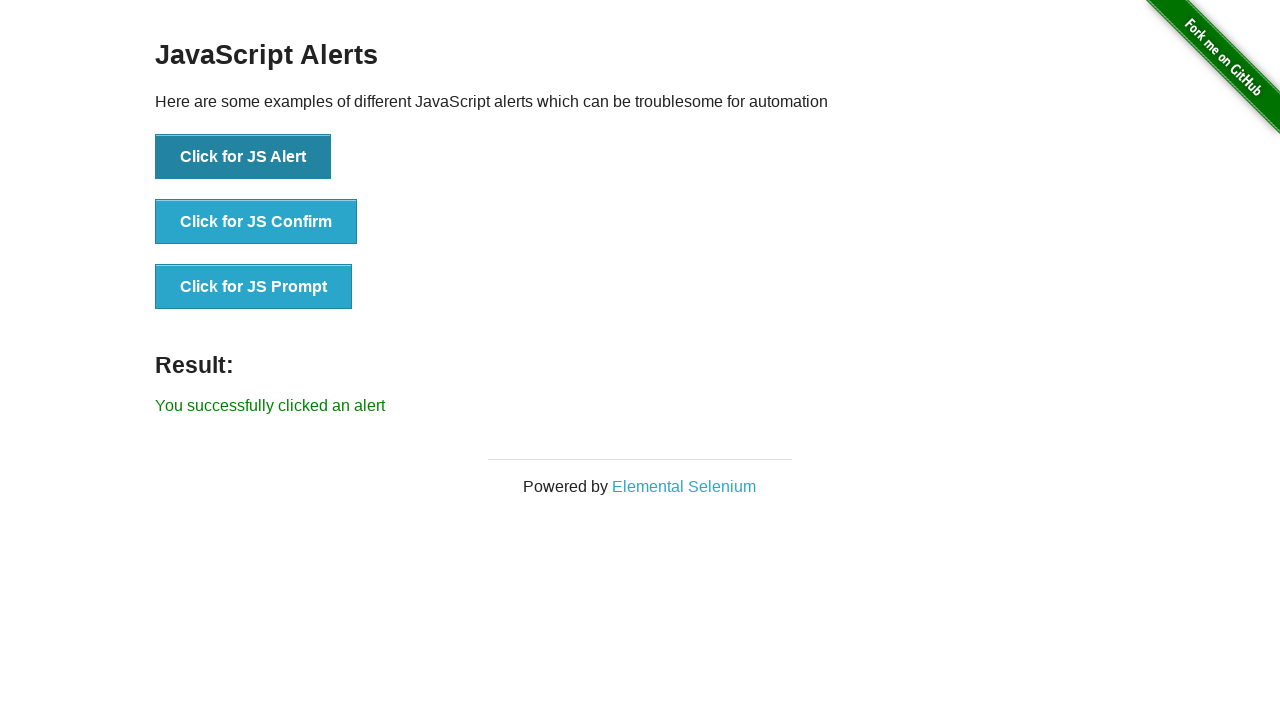

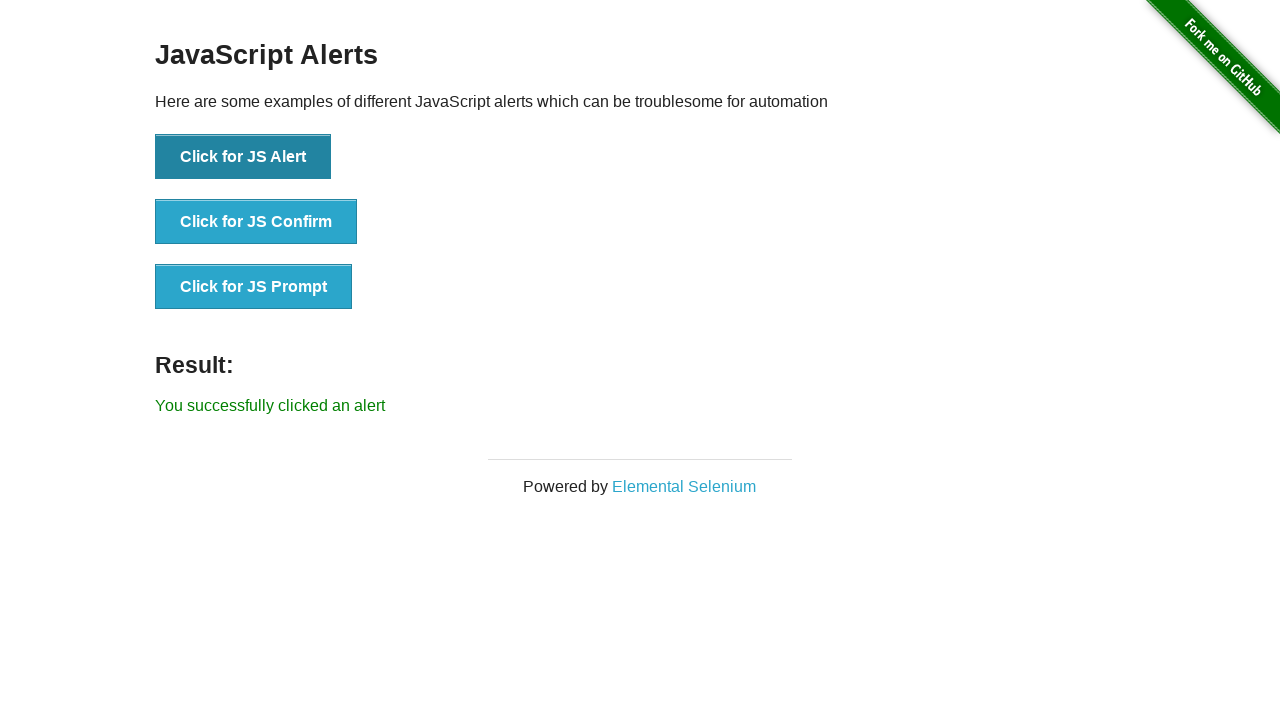